Tests dynamic loading by clicking start button and waiting for element to appear

Starting URL: https://the-internet.herokuapp.com/dynamic_loading/2

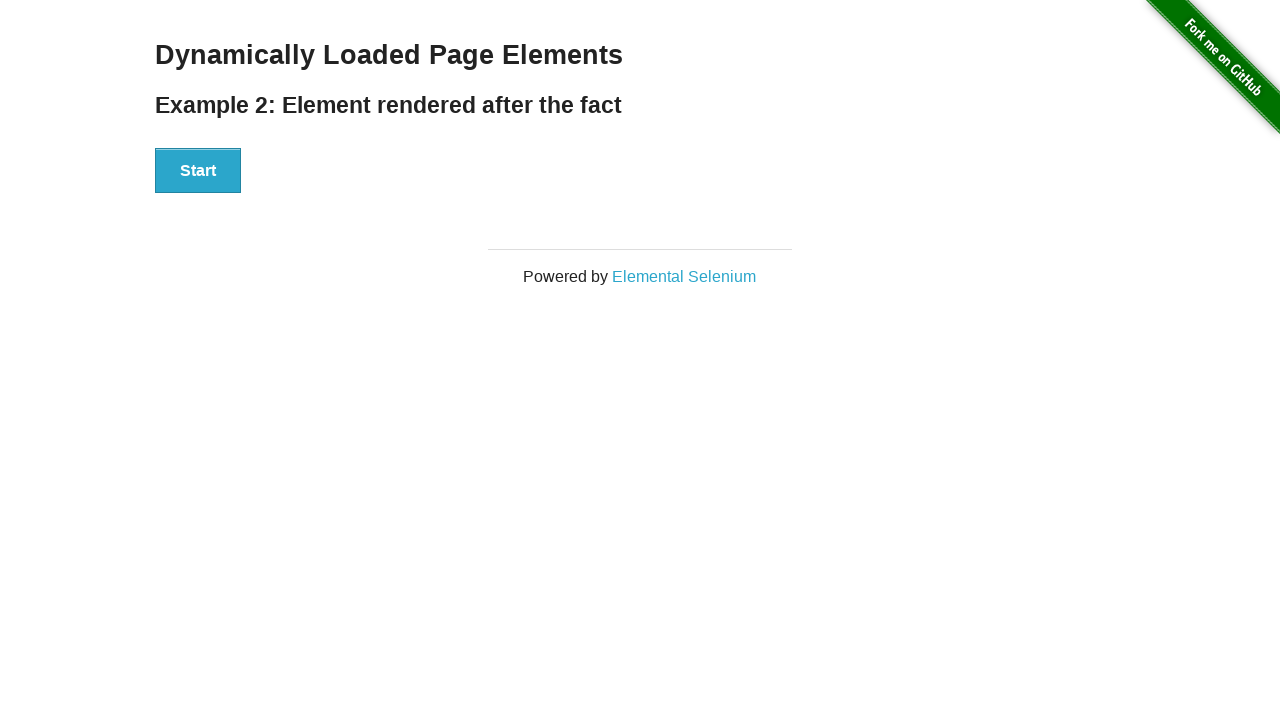

Clicked start button to trigger dynamic loading at (198, 171) on #start>button
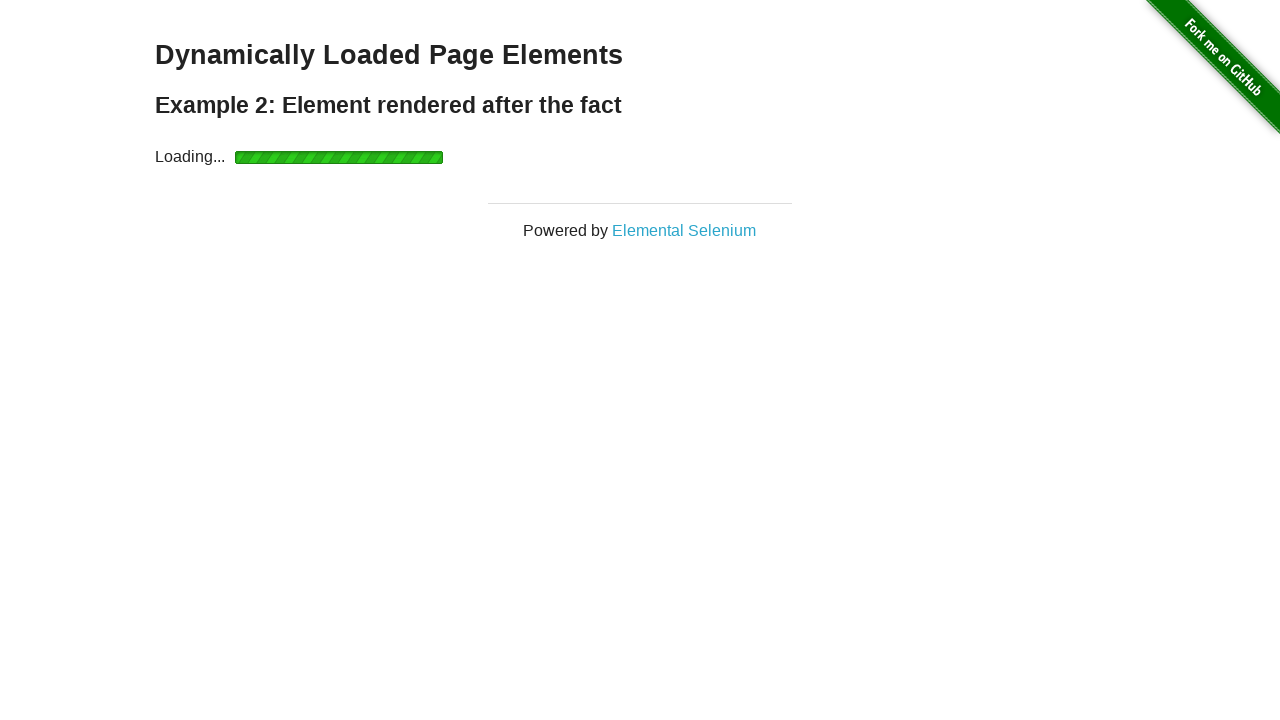

Waited 6 seconds for dynamic content to load
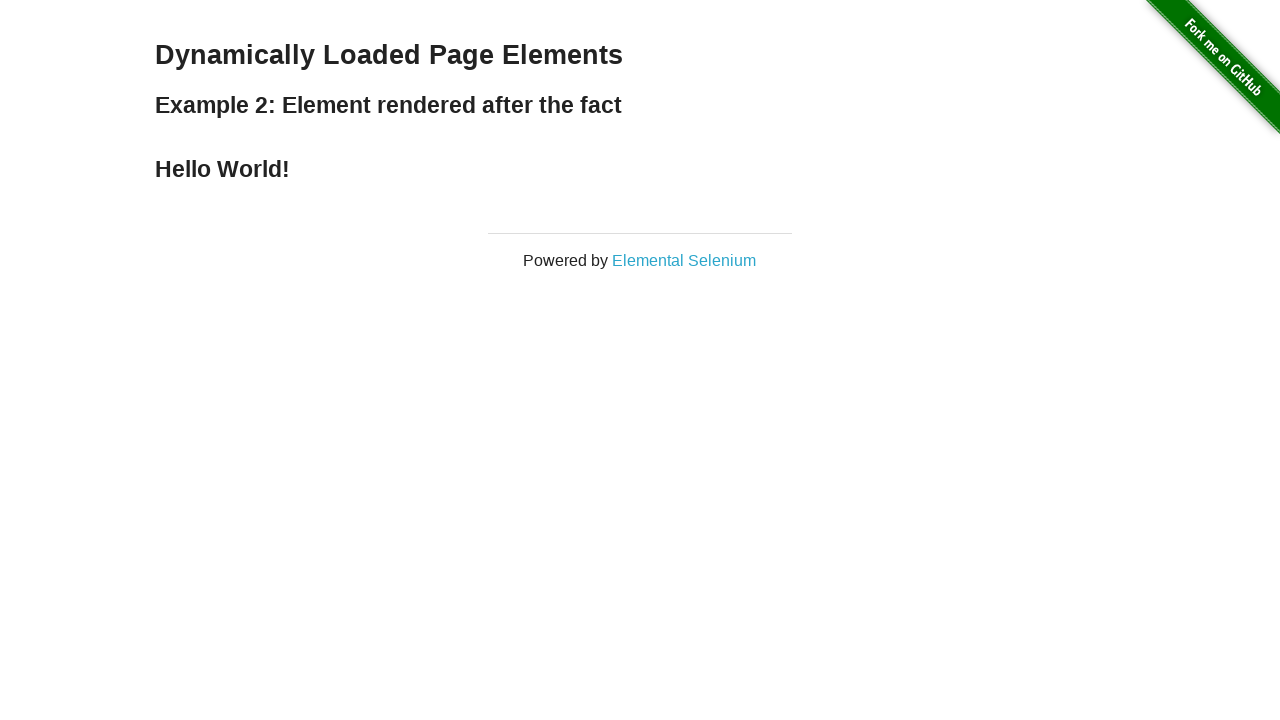

Located 'Hello World!' element
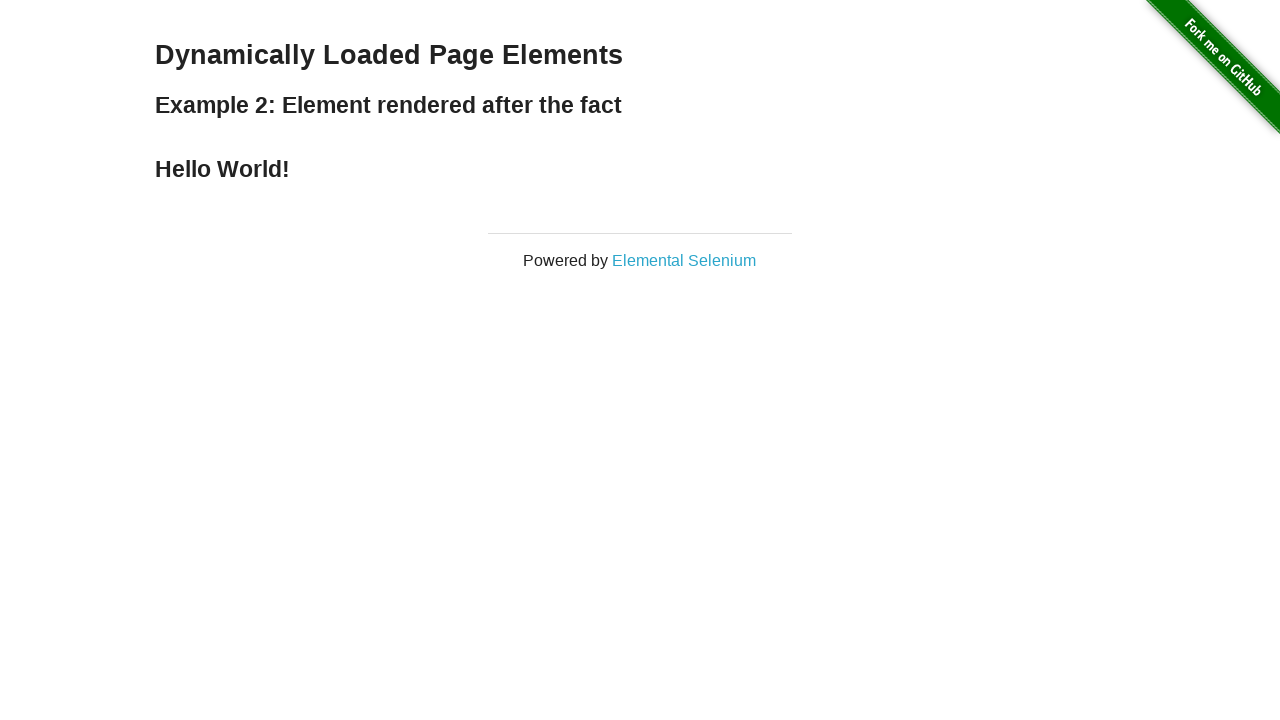

Verified 'Hello World!' element is visible
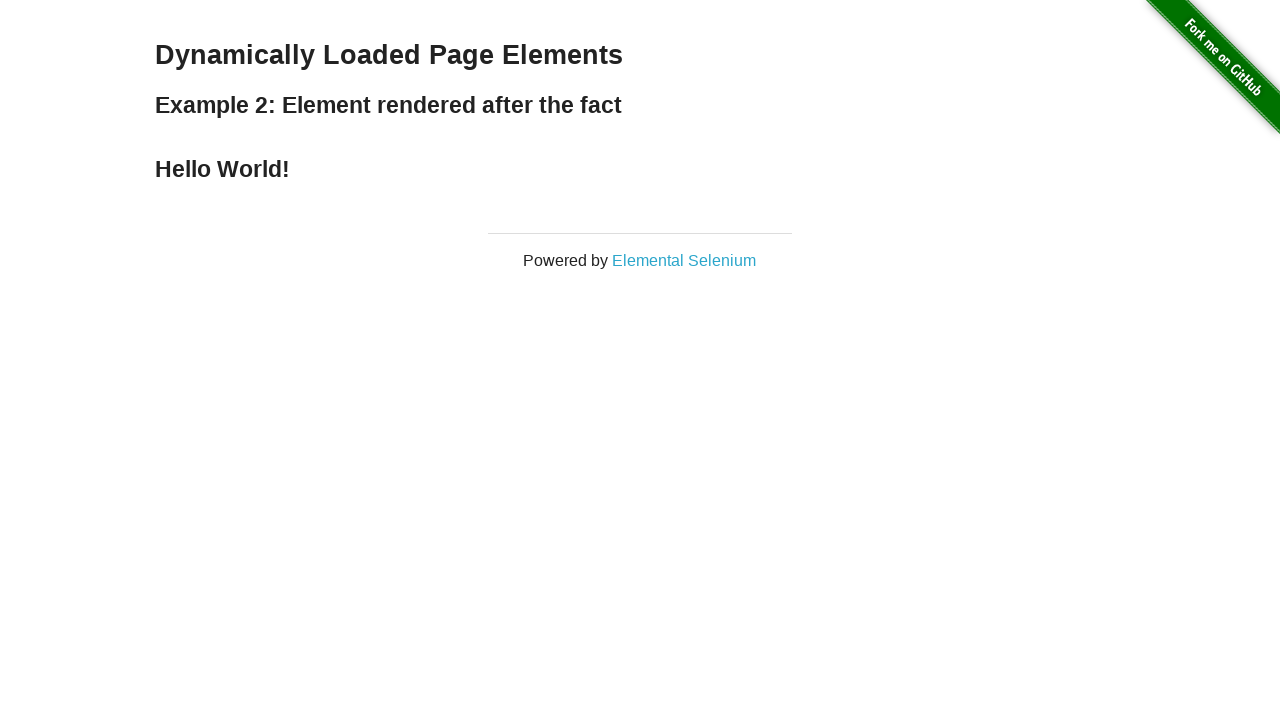

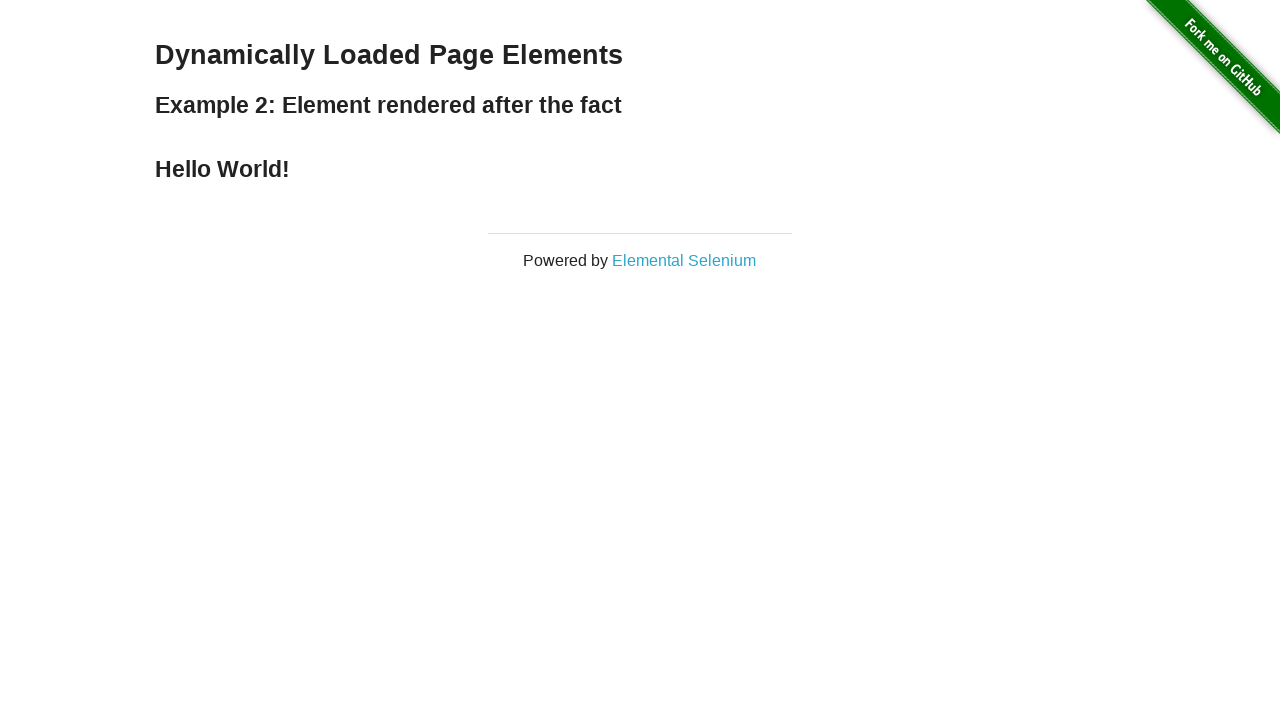